Tests explicit wait functionality by waiting for a price element to show "$100", clicking a book button, then calculating a mathematical answer based on a displayed value and submitting it

Starting URL: http://suninjuly.github.io/explicit_wait2.html

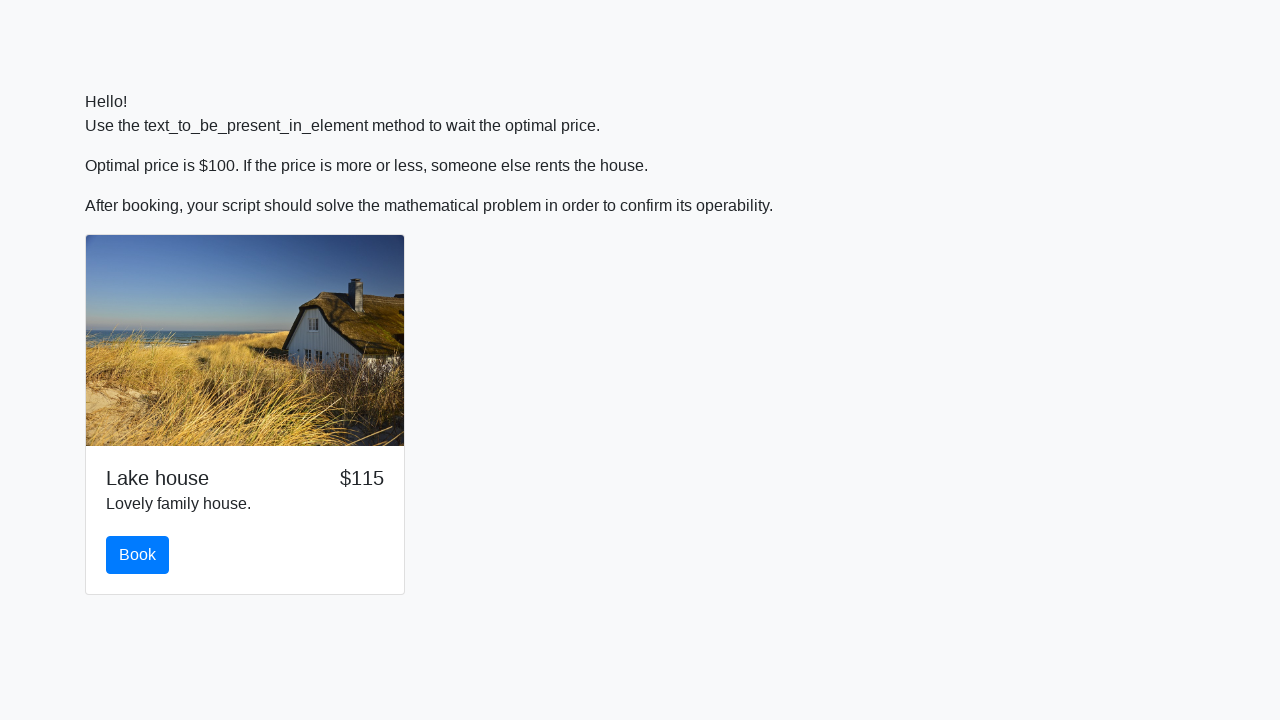

Waited for price element to display '$100'
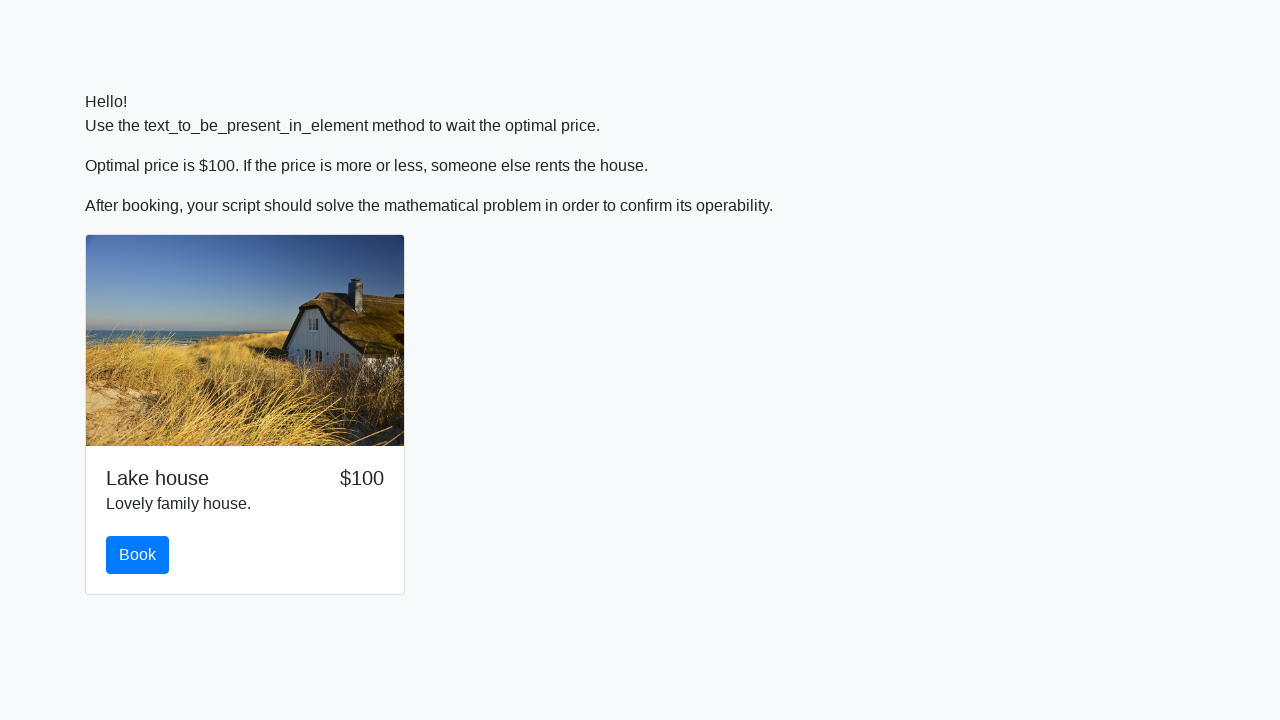

Clicked the book button at (138, 555) on #book
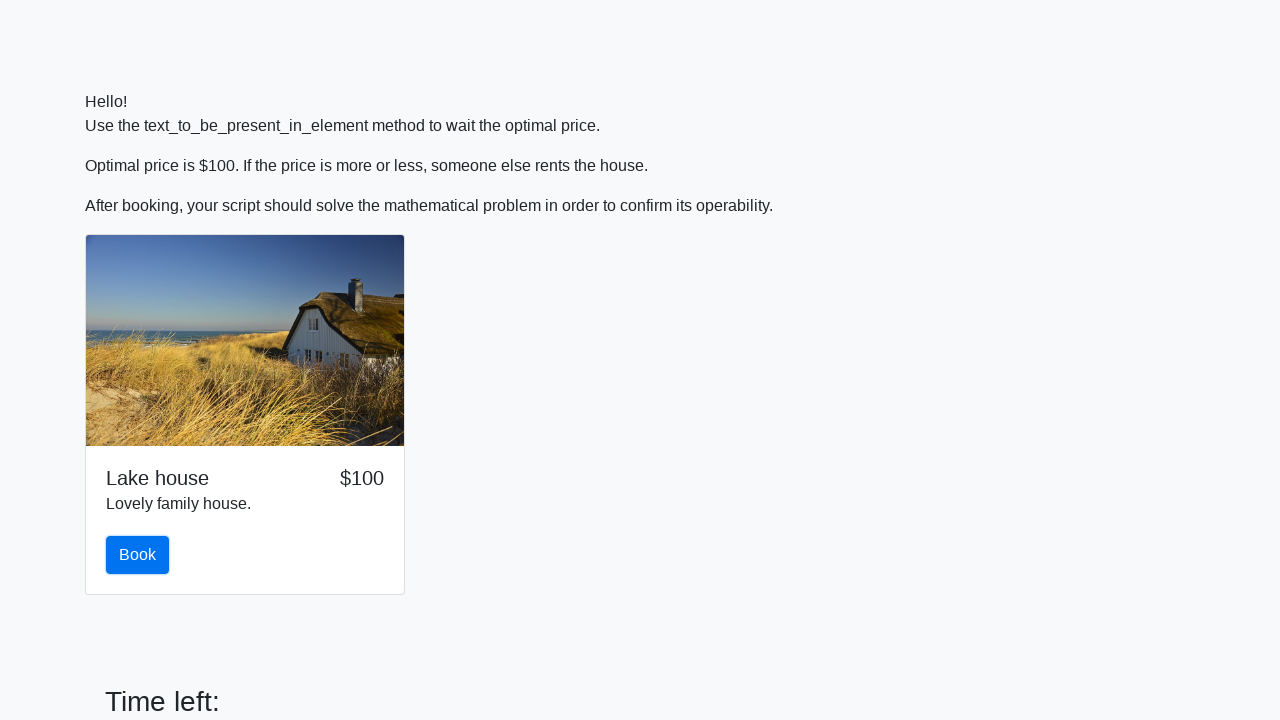

Retrieved x value from input_value element: 618
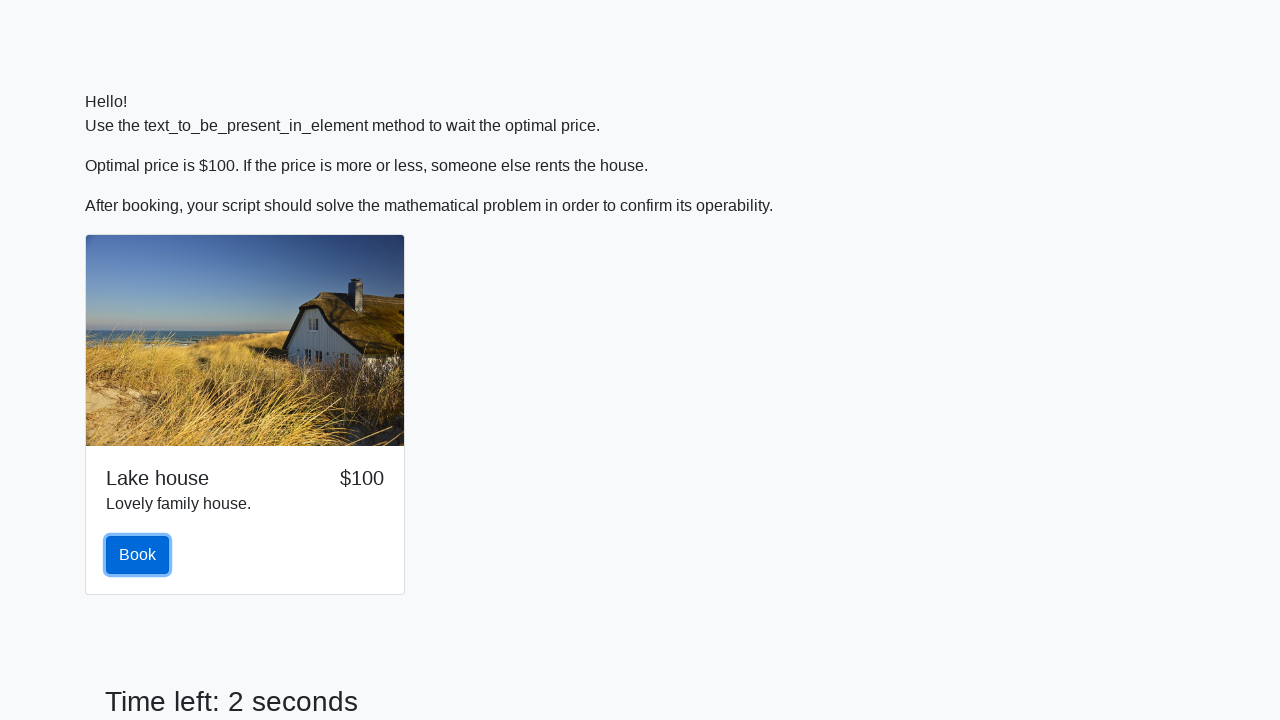

Calculated mathematical answer: 2.2357120738976084
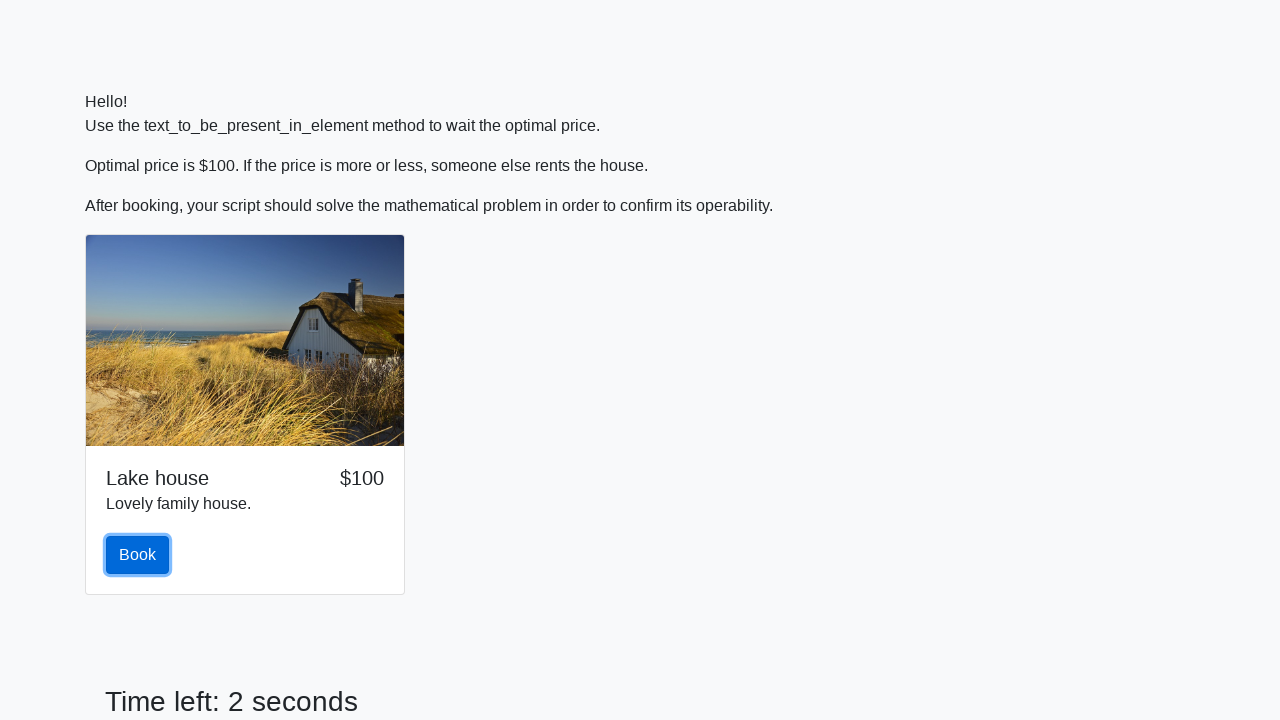

Filled answer field with calculated value: 2.2357120738976084 on #answer
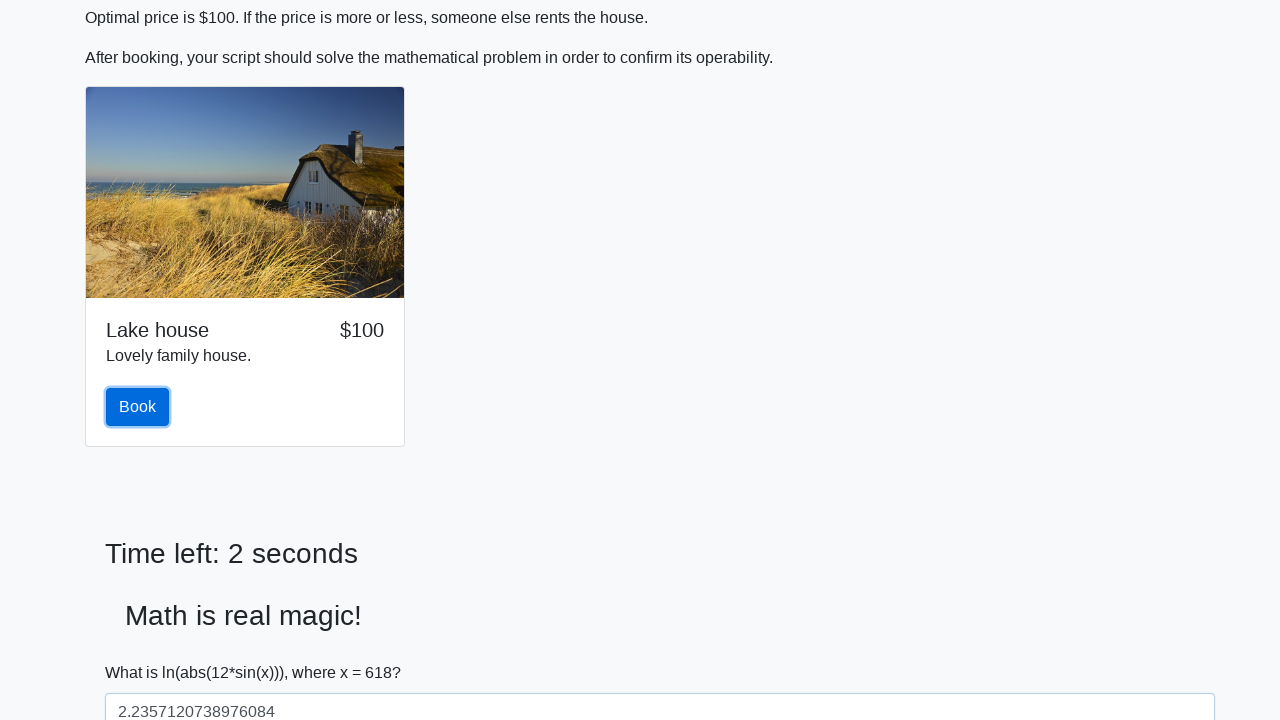

Clicked the solve button to submit answer at (143, 651) on #solve
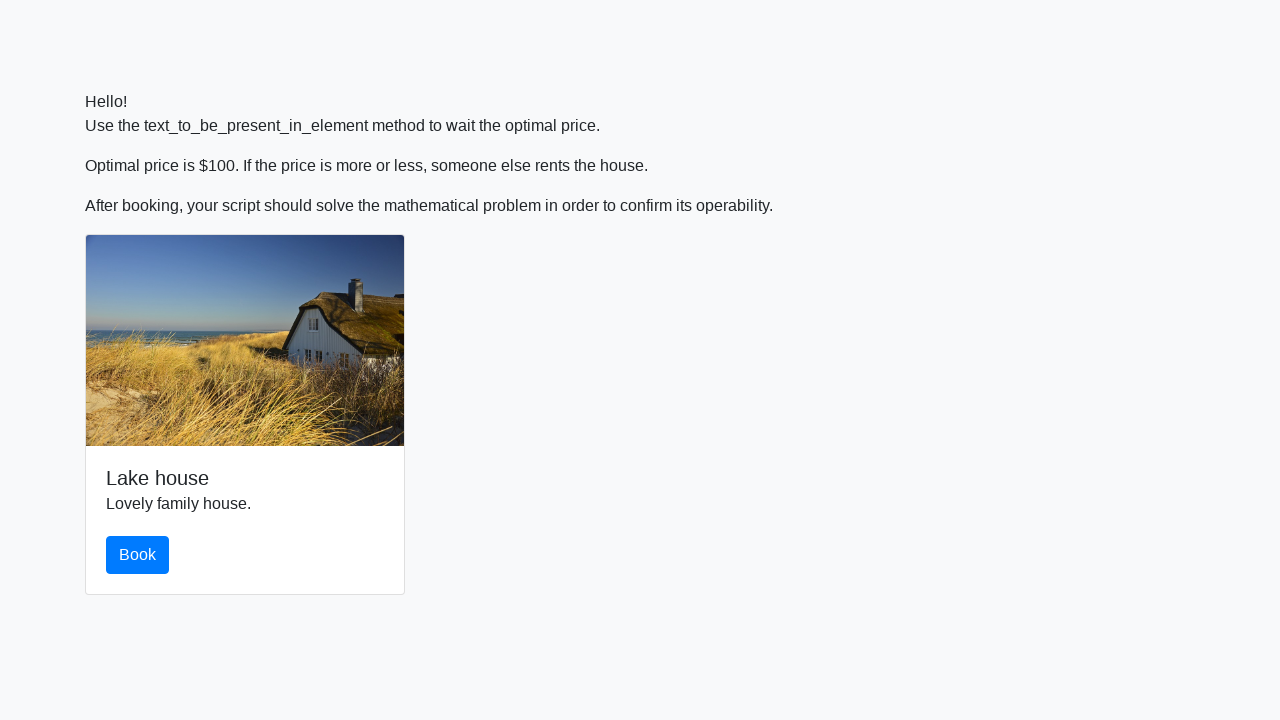

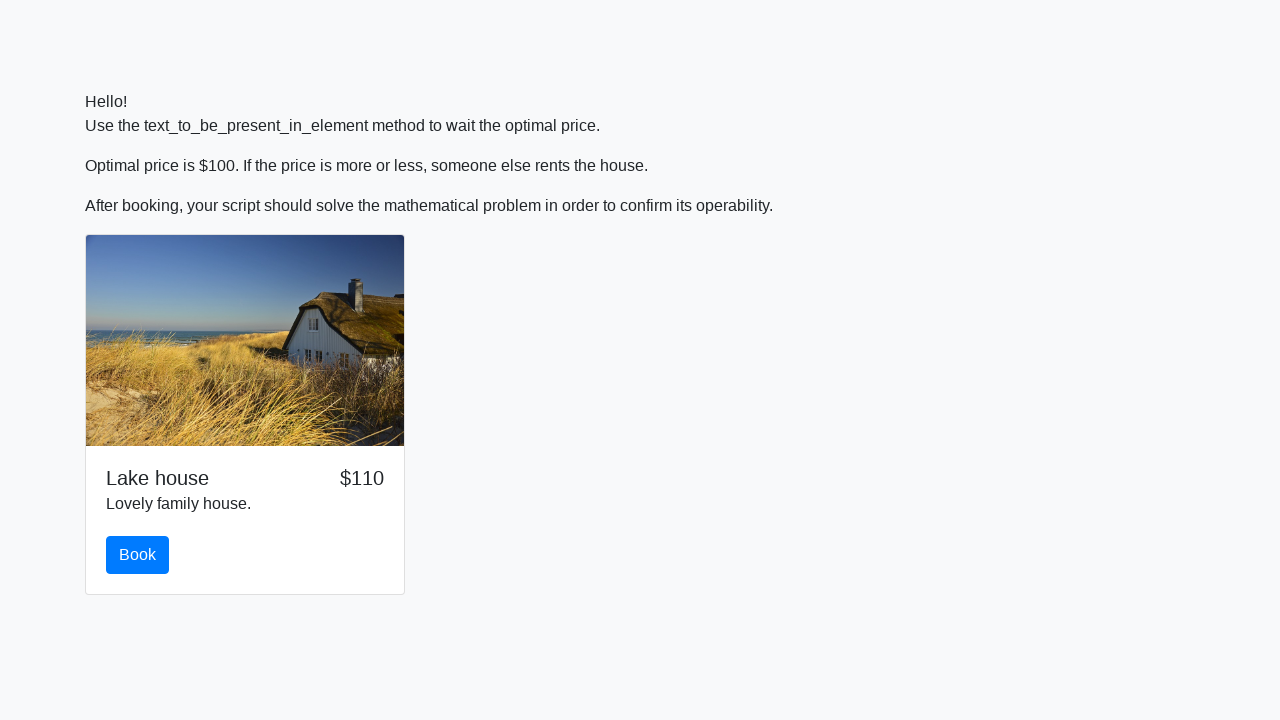